Tests table element interaction on a QA practice page by locating a table, verifying its structure (header columns, rows), and accessing cell data from a specific row.

Starting URL: http://www.qaclickacademy.com/practice.php

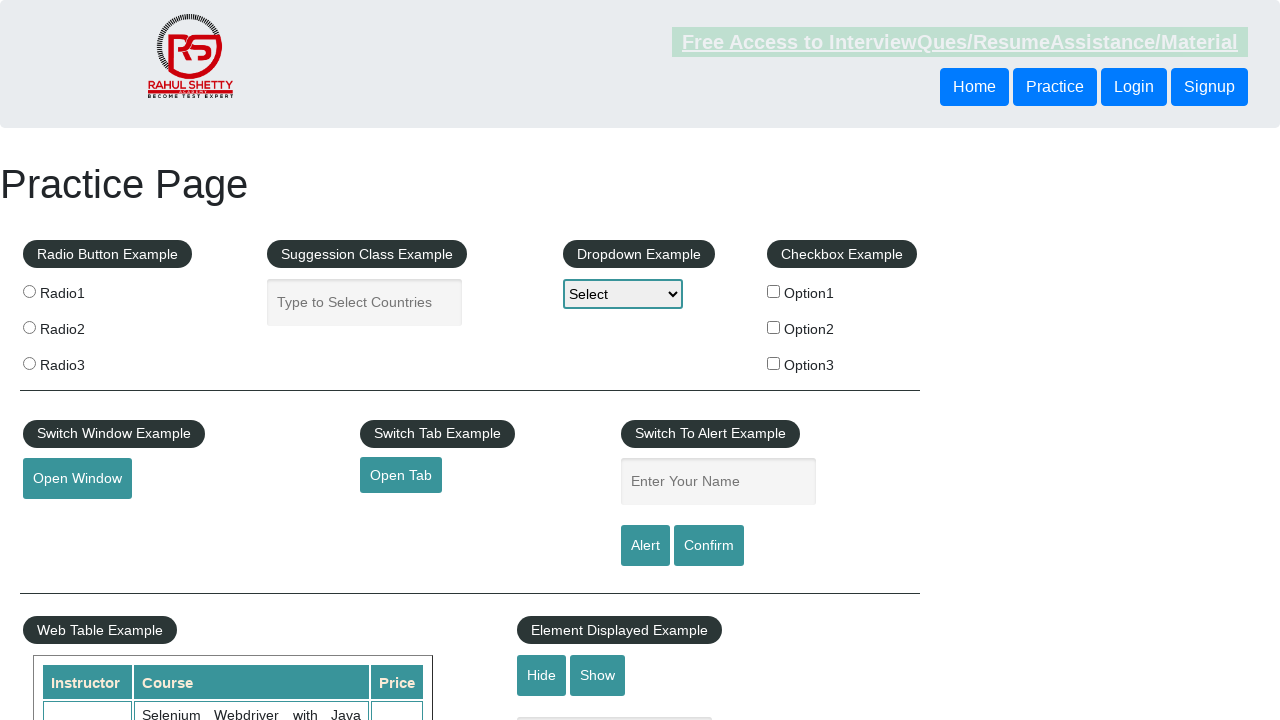

Waited for table element with class 'table-display' to be present
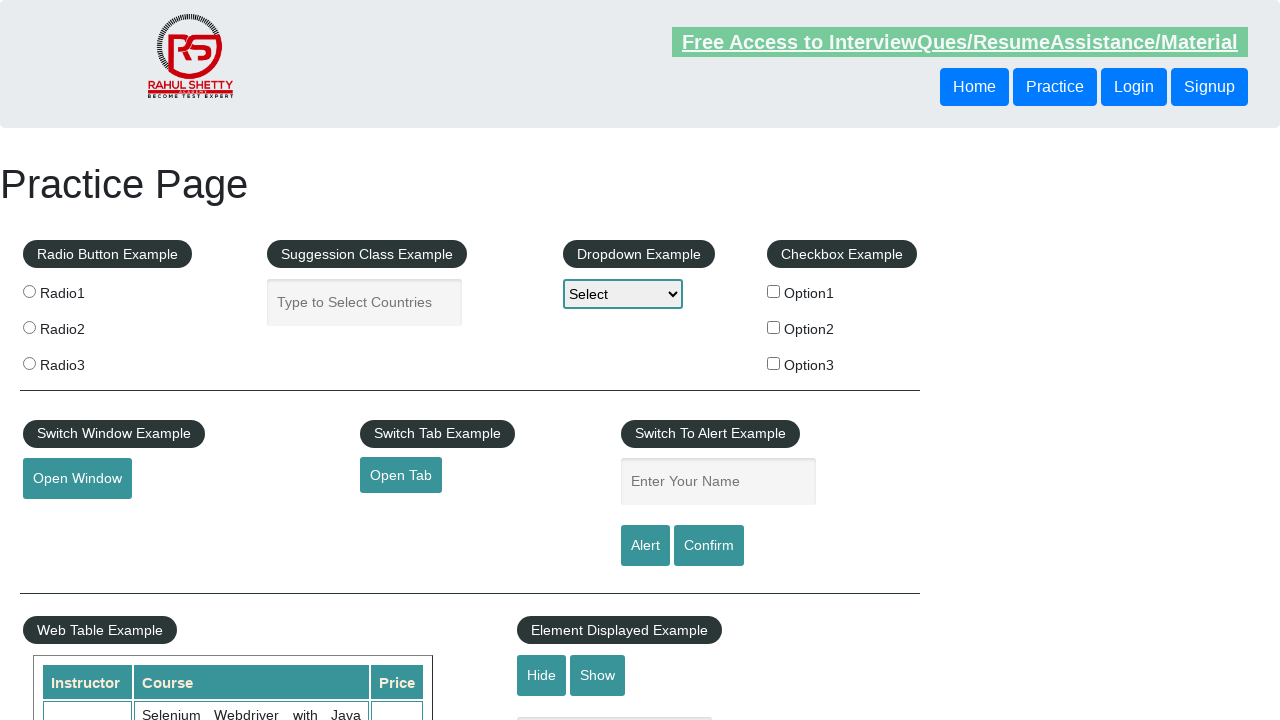

Located the table element
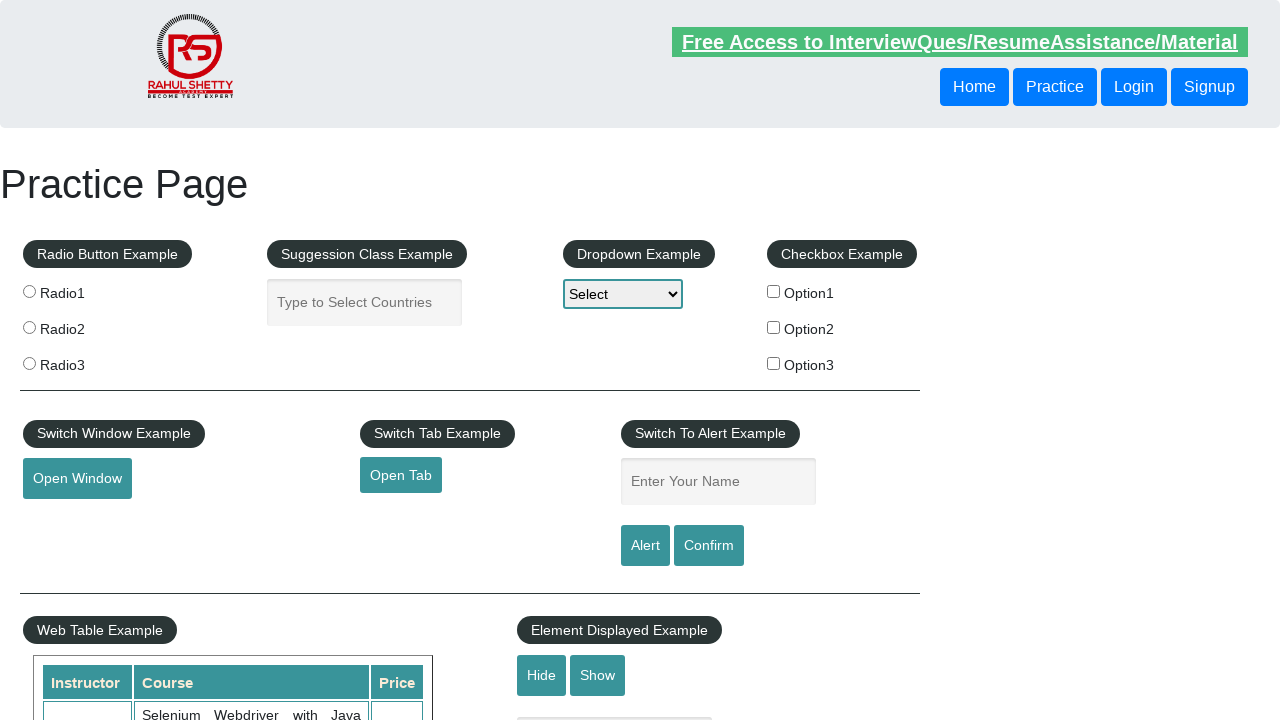

Verified table header row exists with column headers
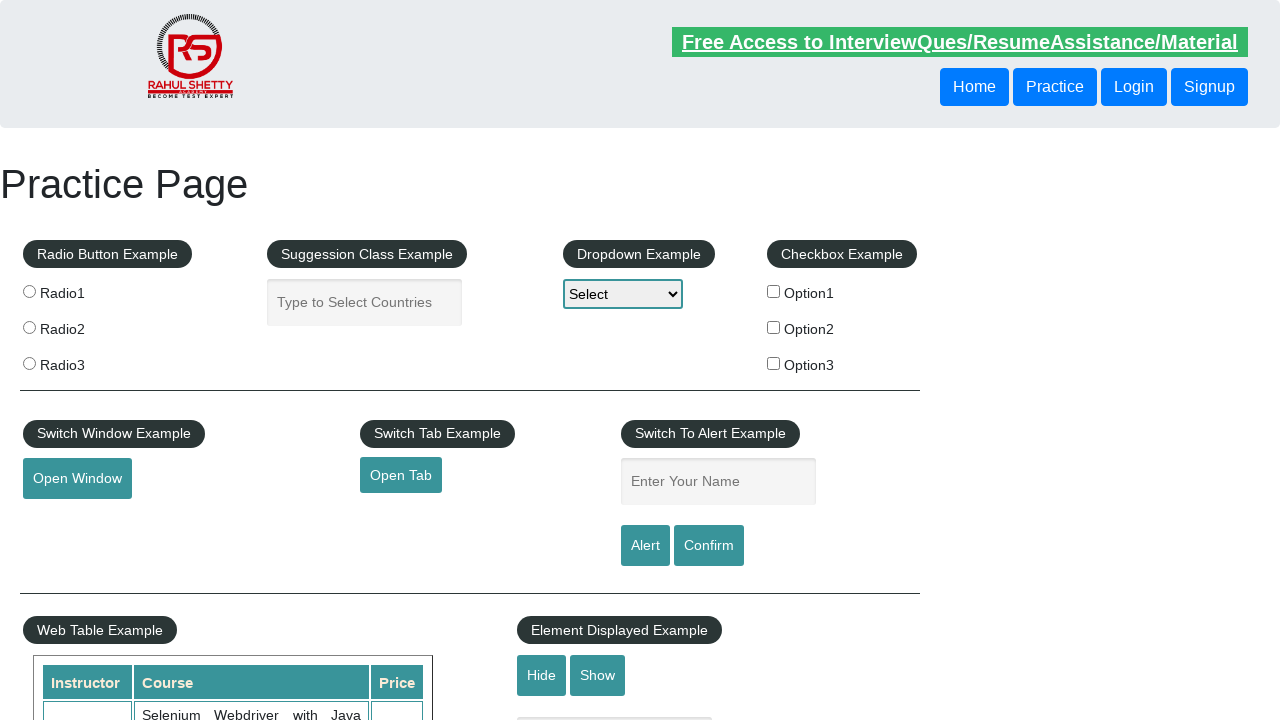

Verified table body rows exist
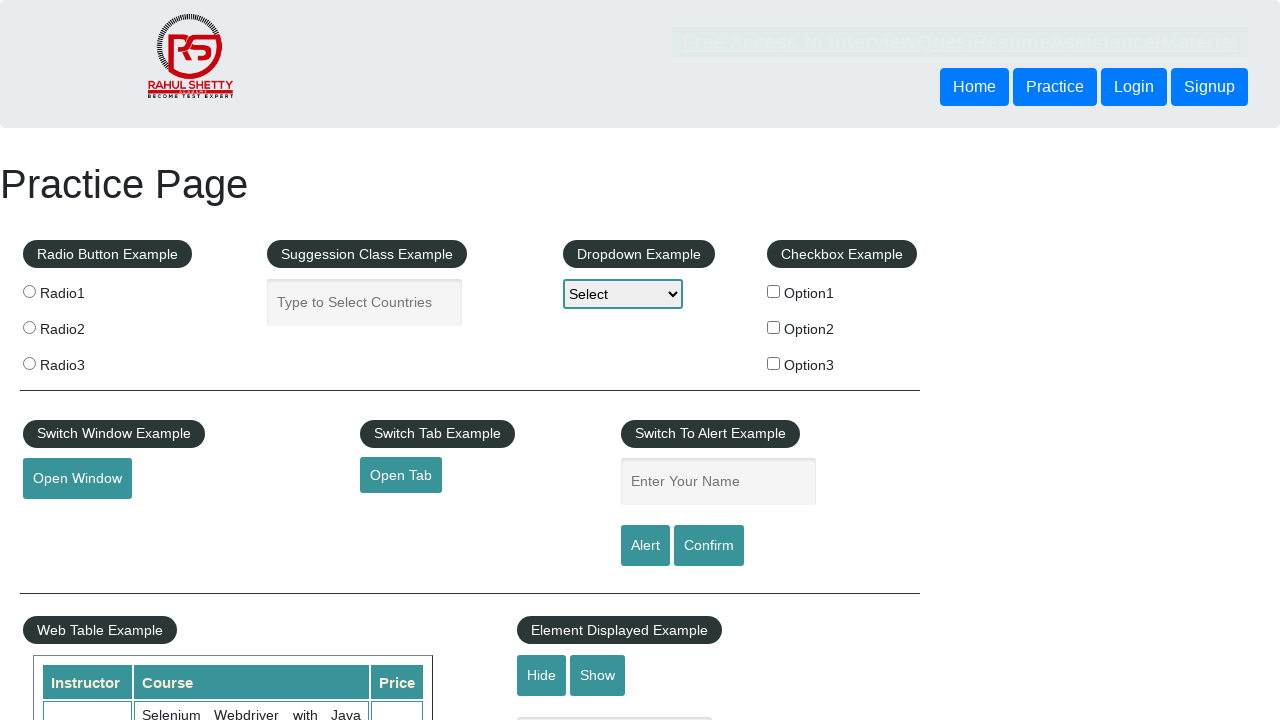

Verified third row cells are accessible and contain data
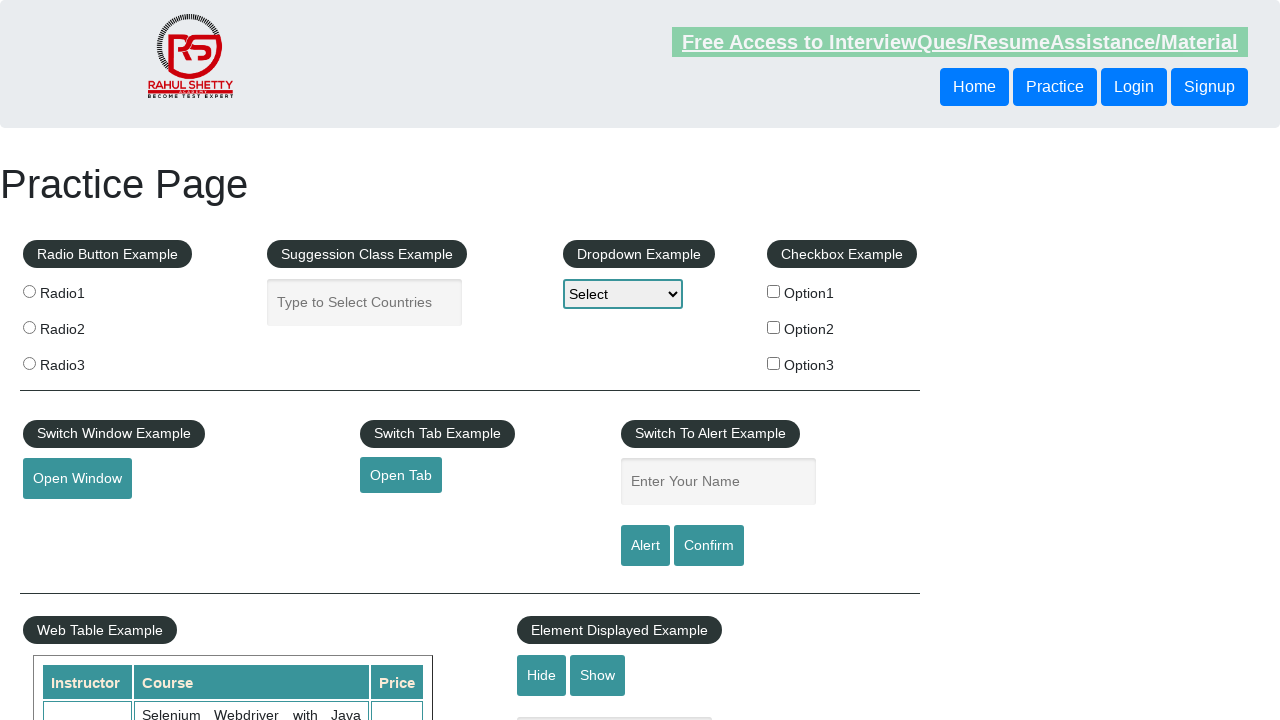

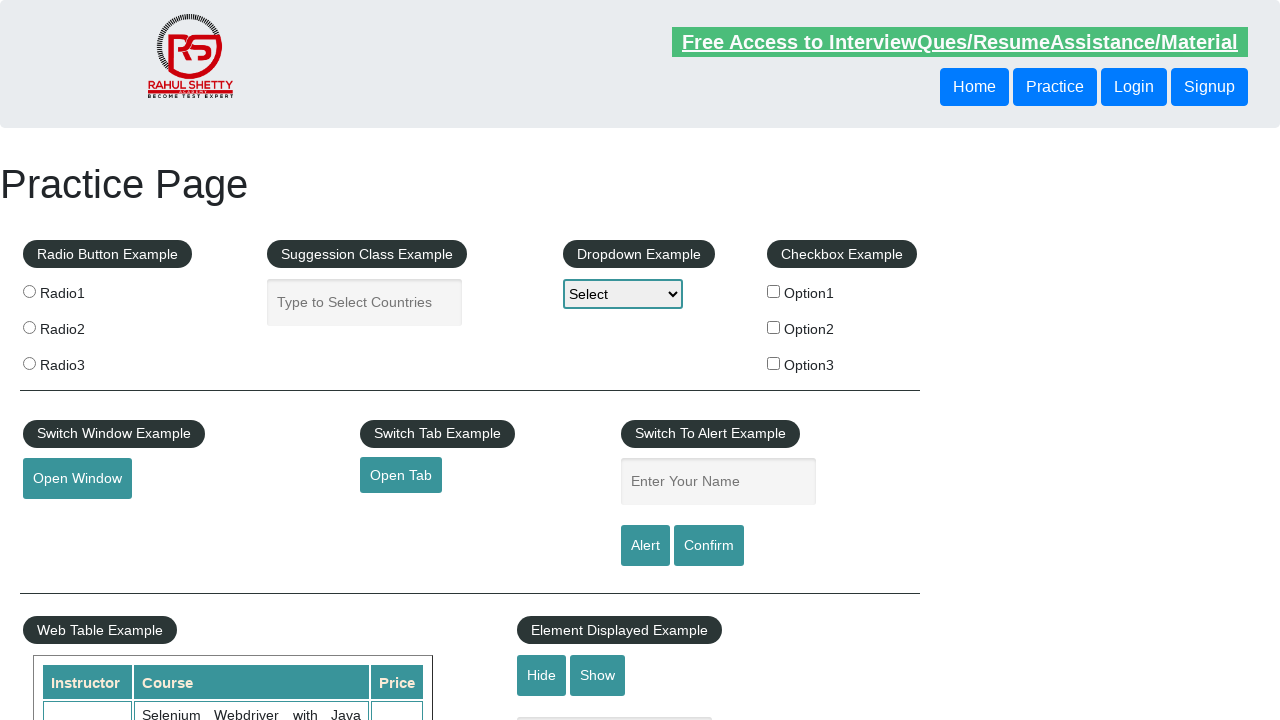